Navigates to a Hungarian weather website and attempts to find an element by ID, verifying the page loads correctly

Starting URL: https://idokep.hu

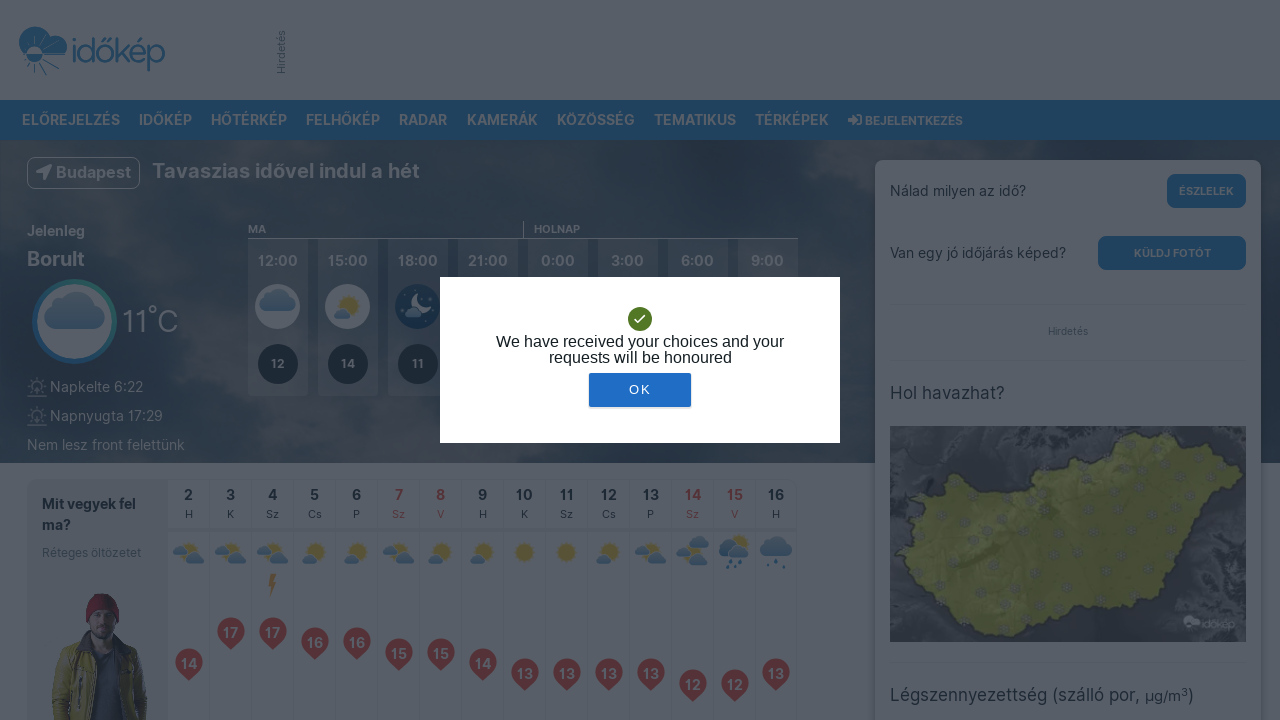

Navigated to Hungarian weather website https://idokep.hu
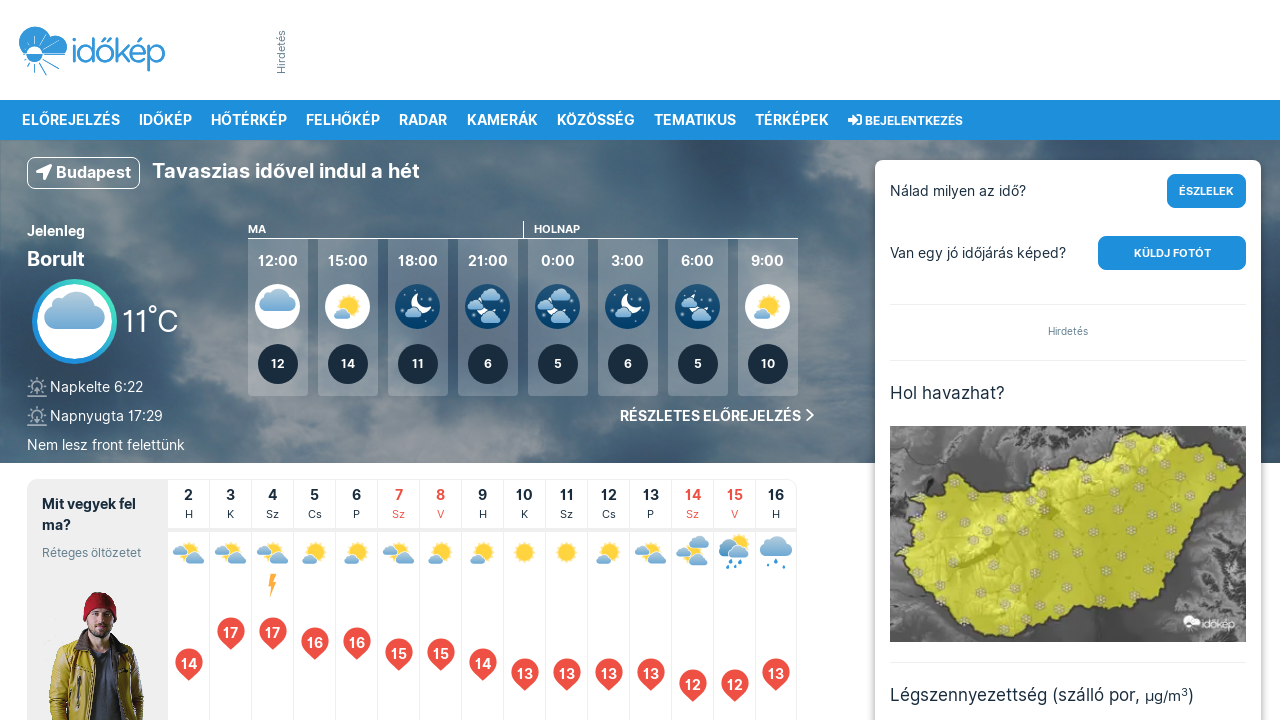

Element with id='random' not found on page - timeout after 2000ms
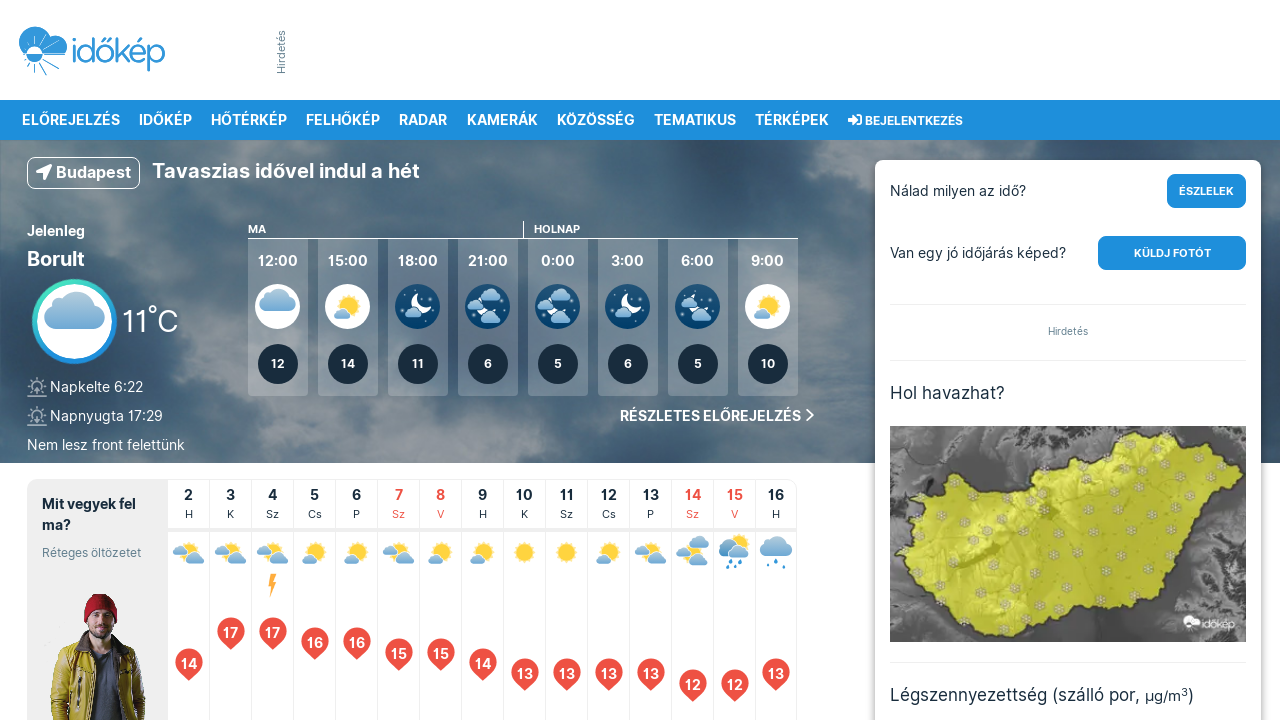

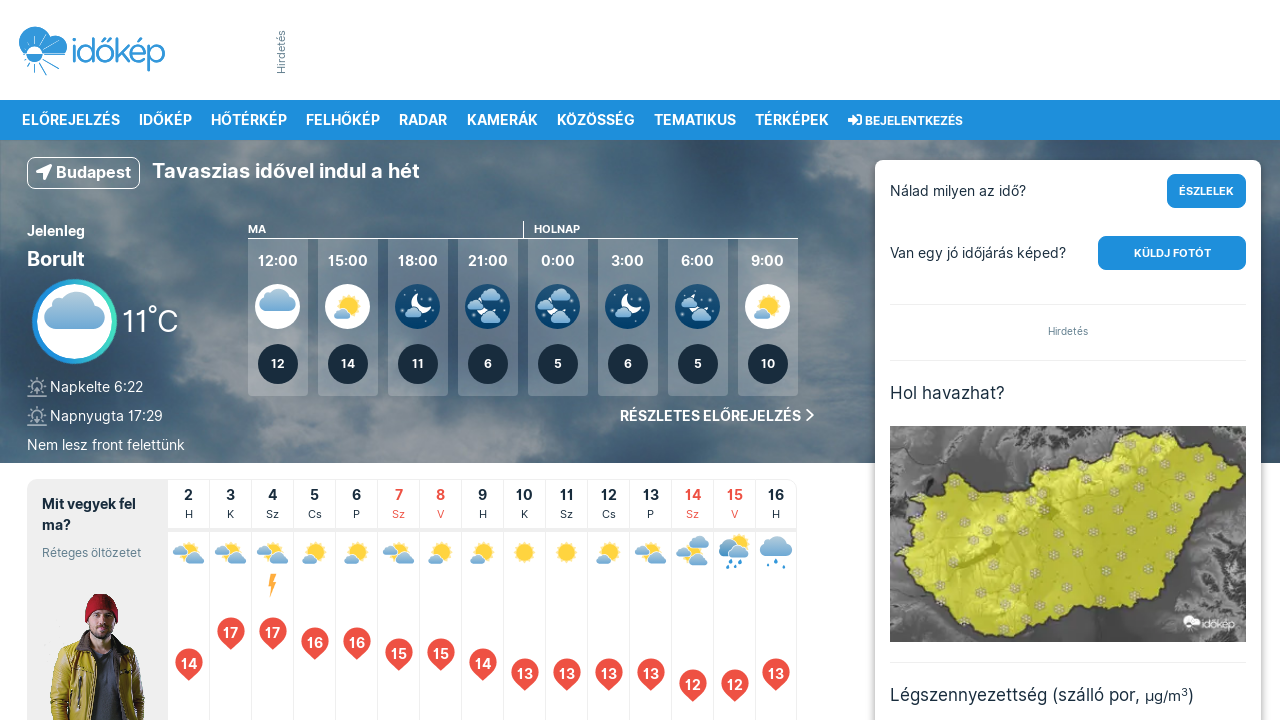